Tests the progress bar widget by starting it, waiting for it to reach 100%, then resetting it back to 0%

Starting URL: https://demoqa.com/

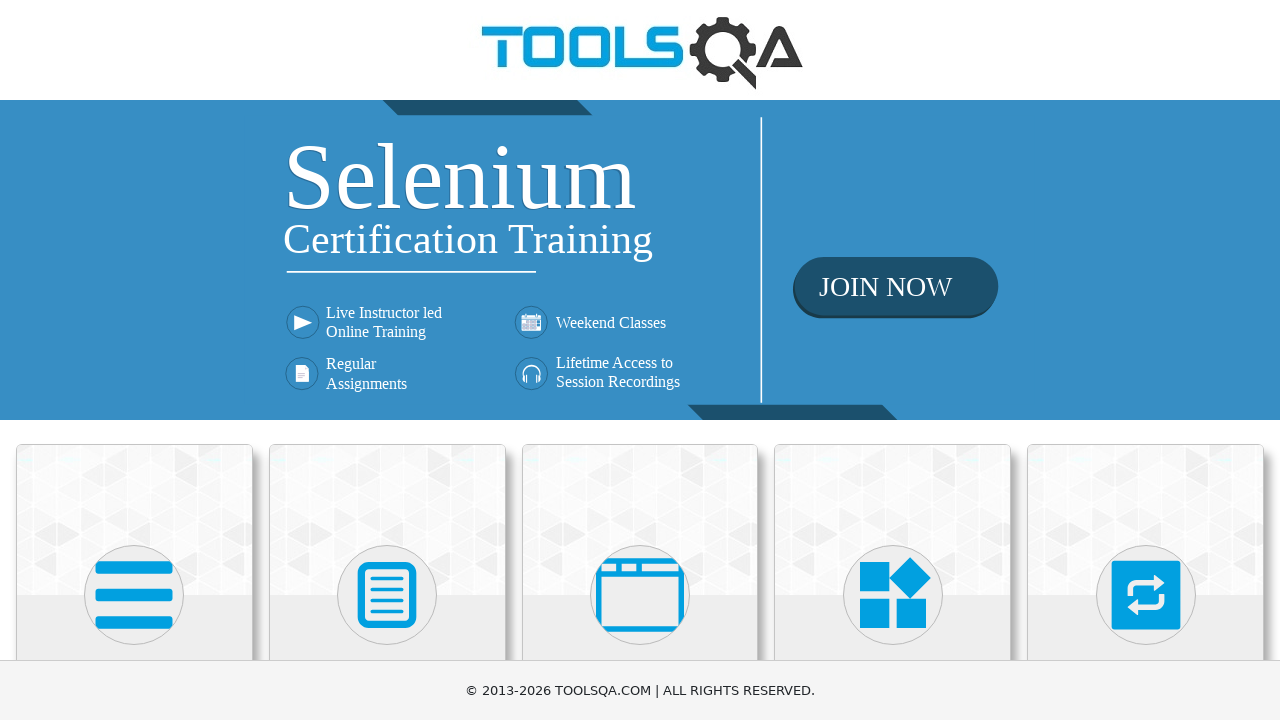

Clicked on Widgets section at (893, 360) on xpath=//h5[text() = 'Widgets']
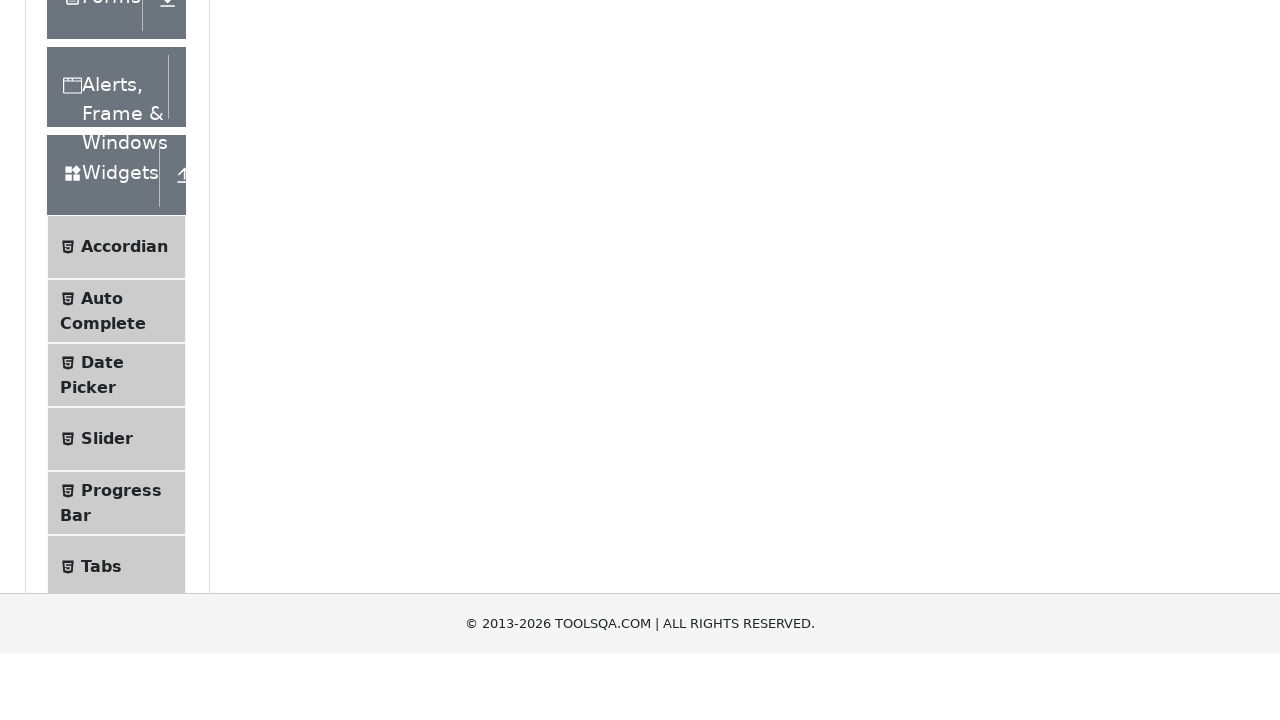

Located Progress Bar element
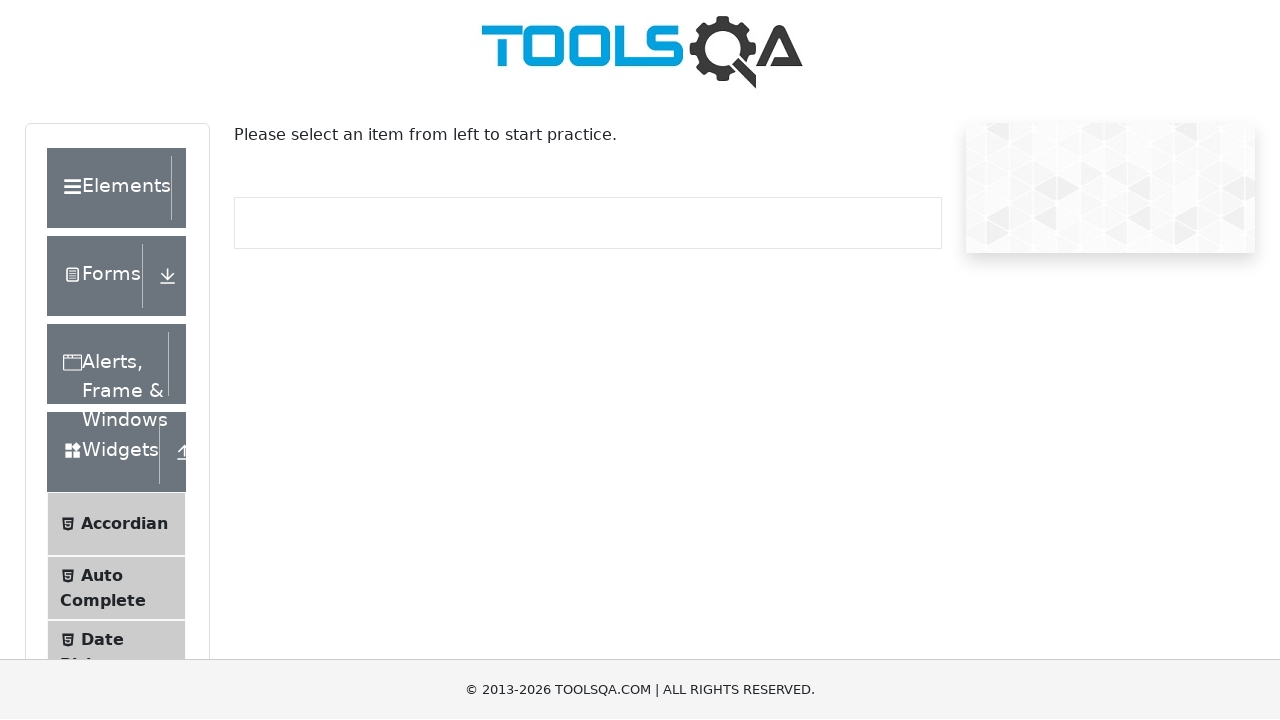

Scrolled Progress Bar option into view
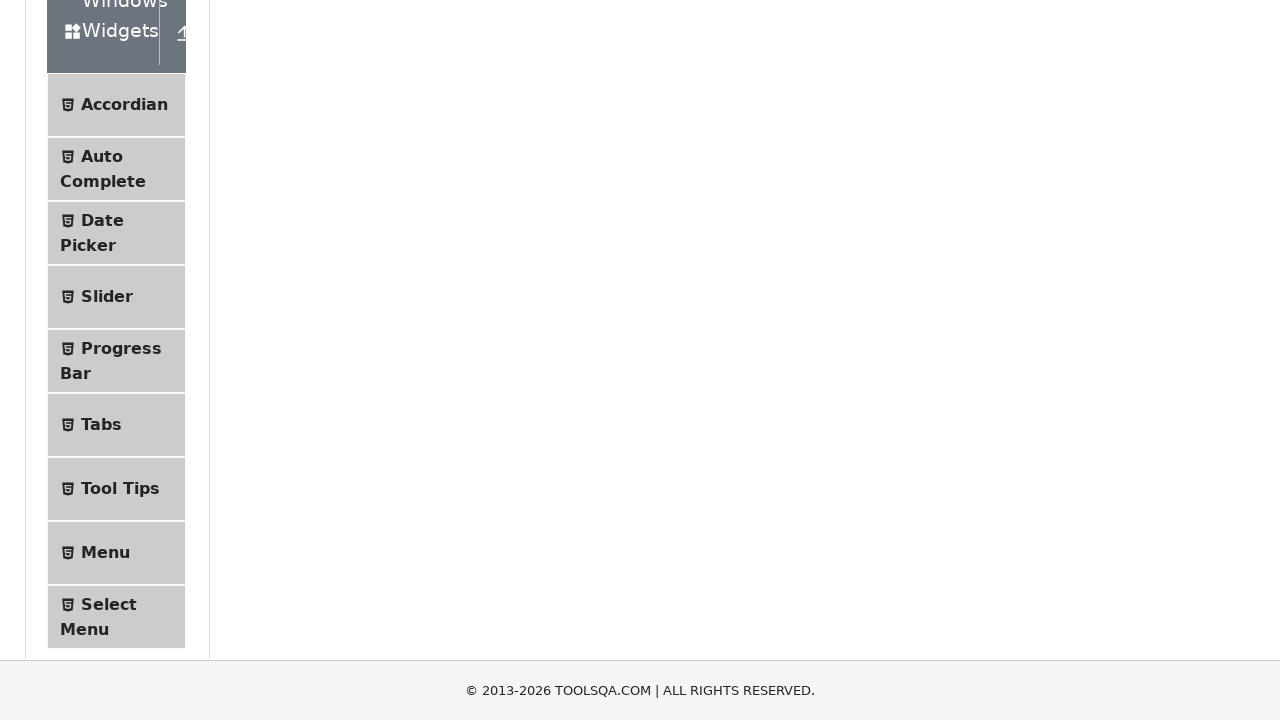

Clicked on Progress Bar option at (121, 348) on xpath=//span[text() = 'Progress Bar']
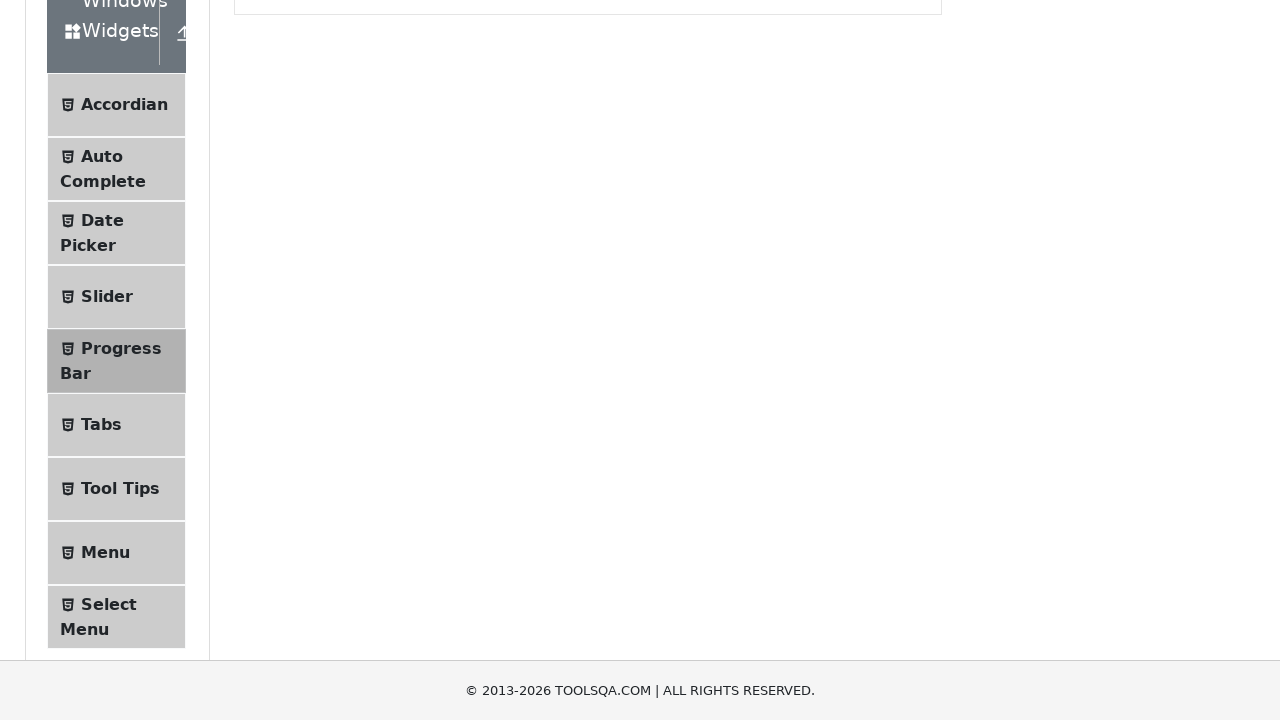

Clicked start button to begin progress bar at (266, 314) on #startStopButton
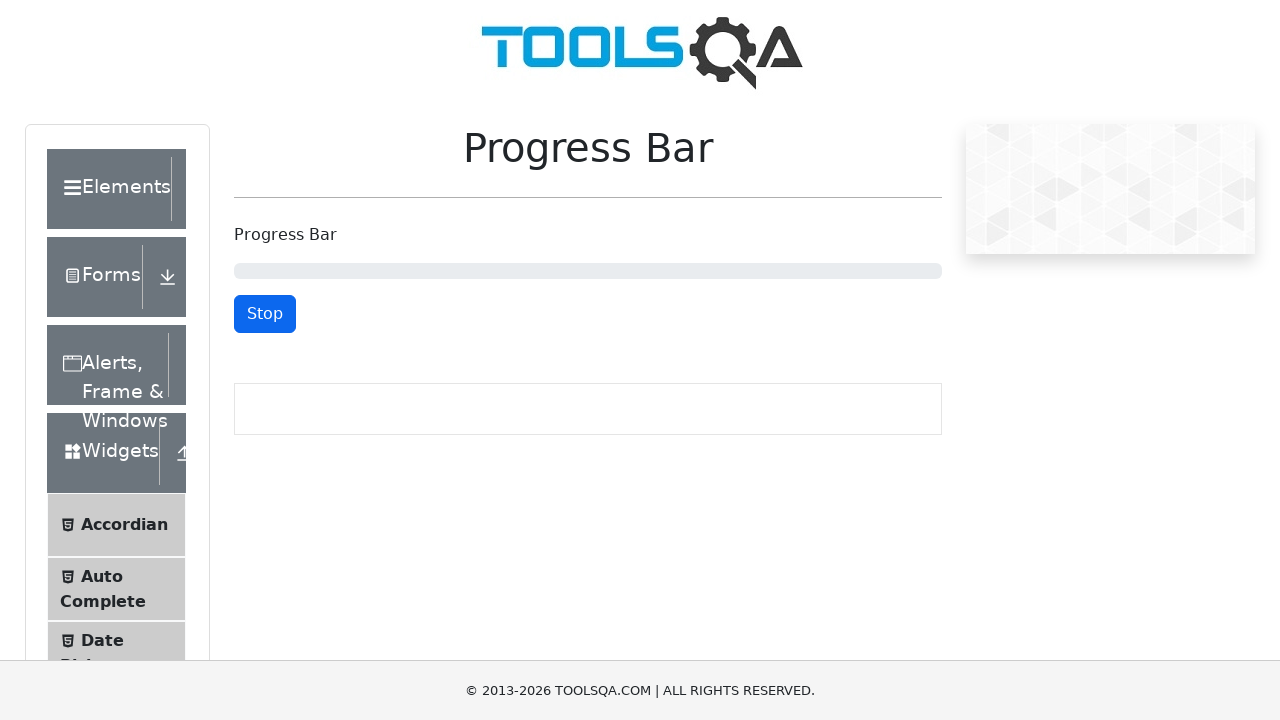

Progress bar reached 100%
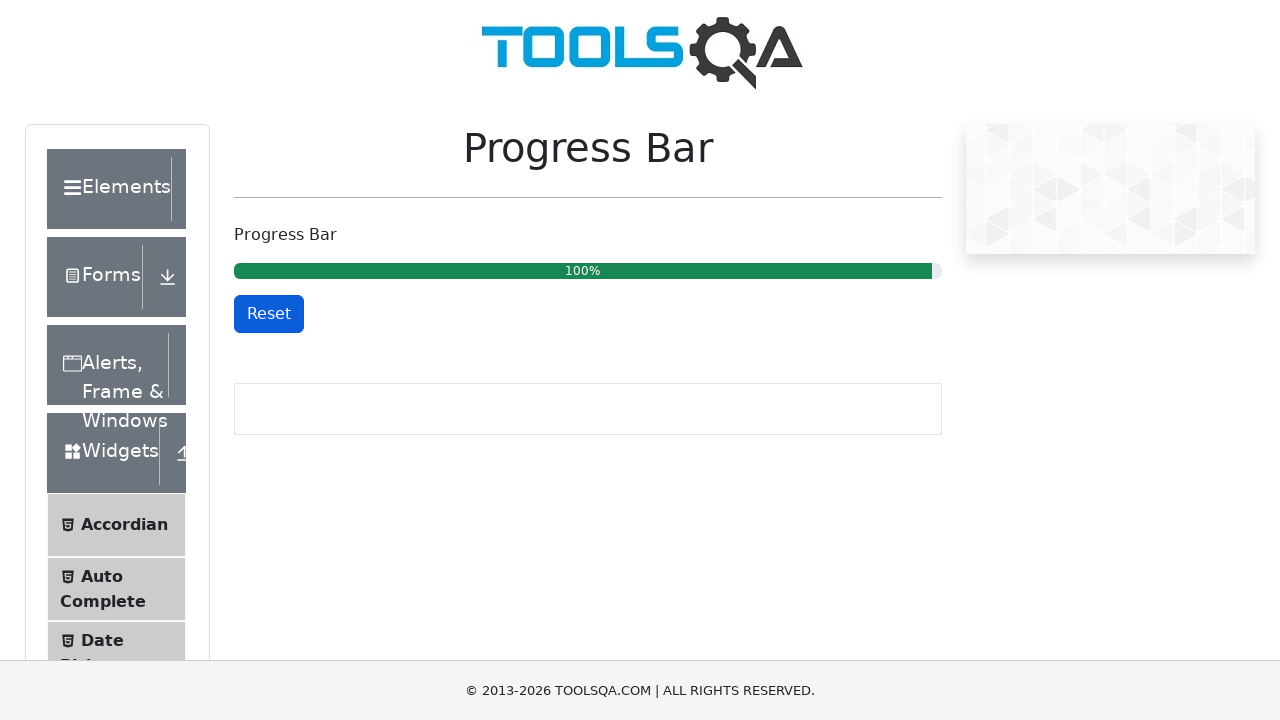

Waited 1 second before resetting
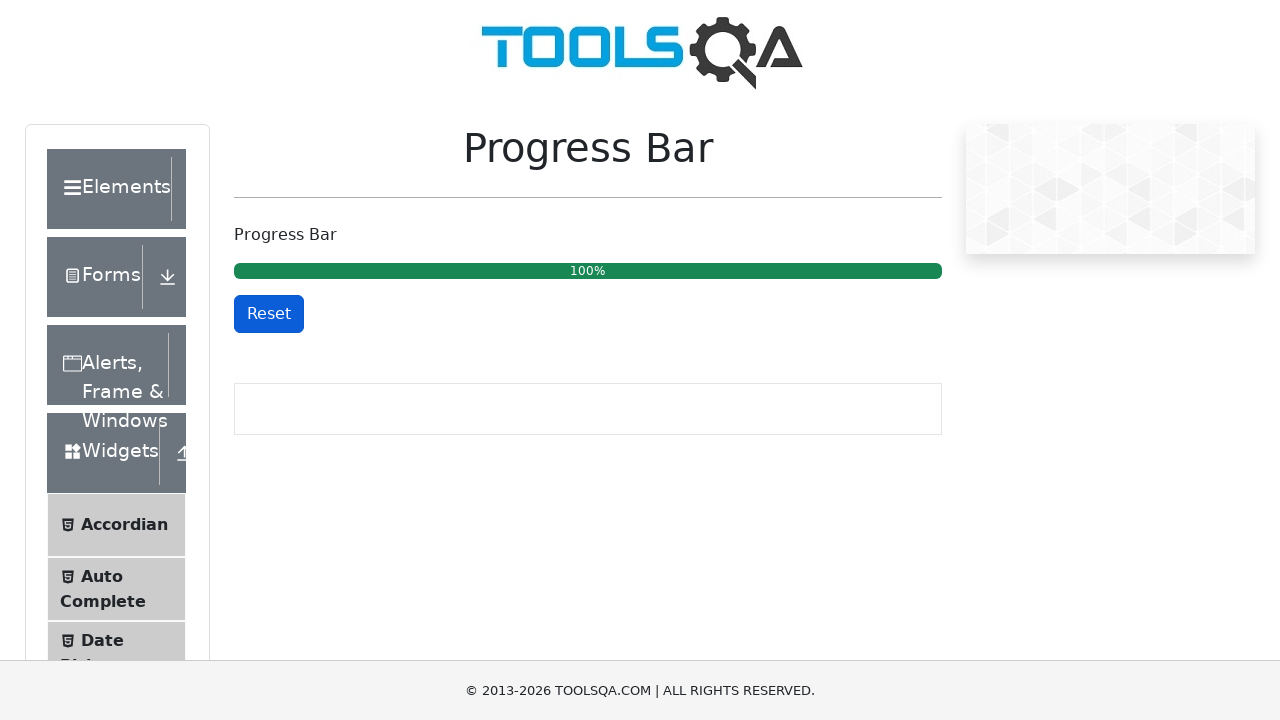

Clicked reset button at (269, 314) on xpath=//*[@id = 'resetButton']
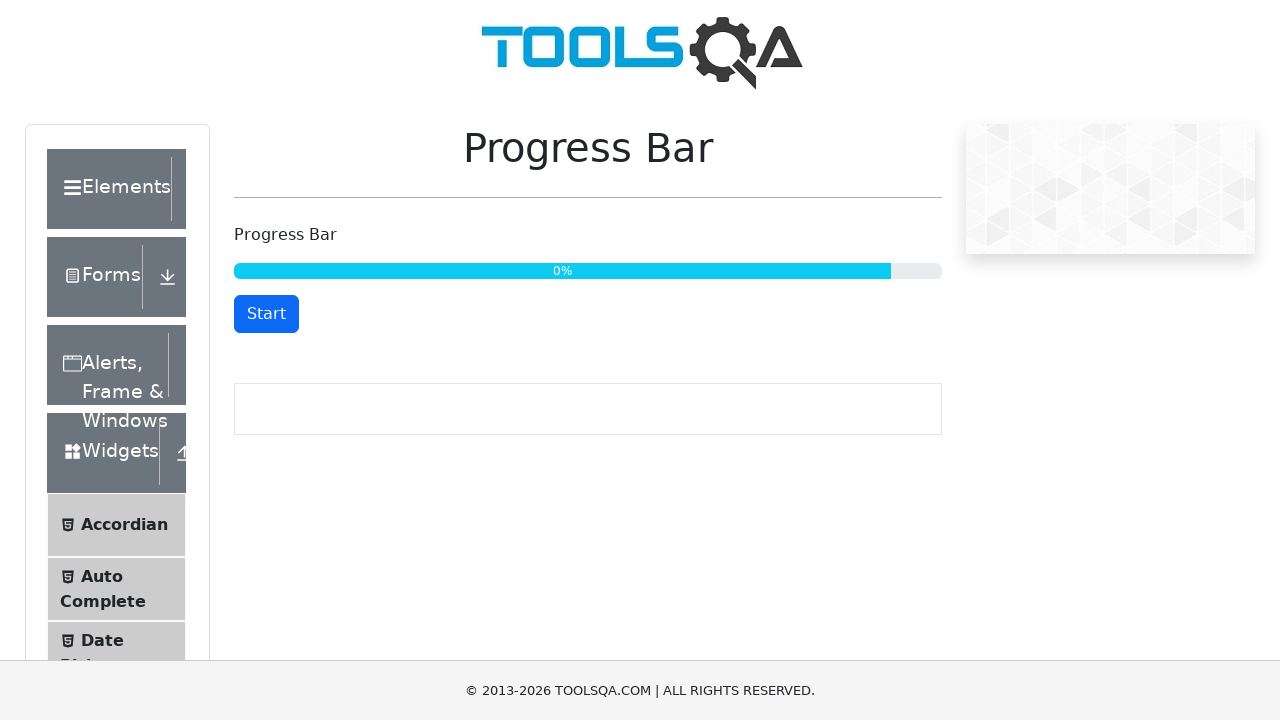

Verified progress bar reset to 0%
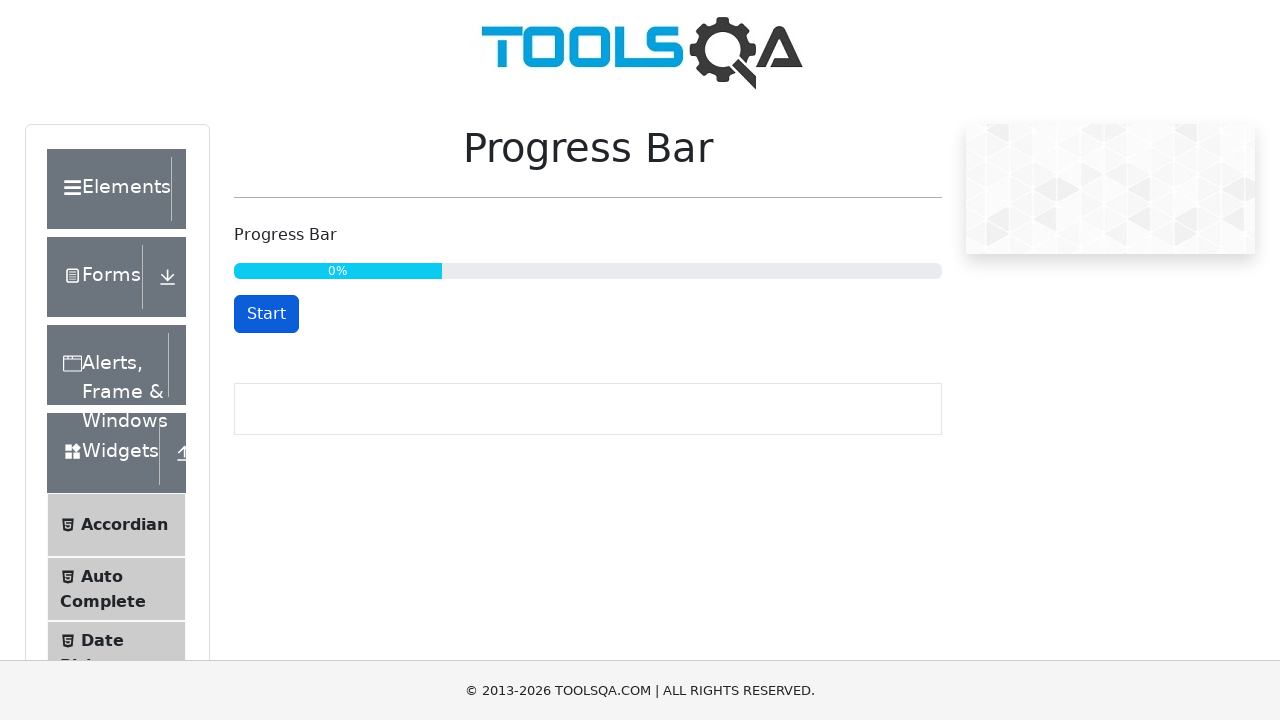

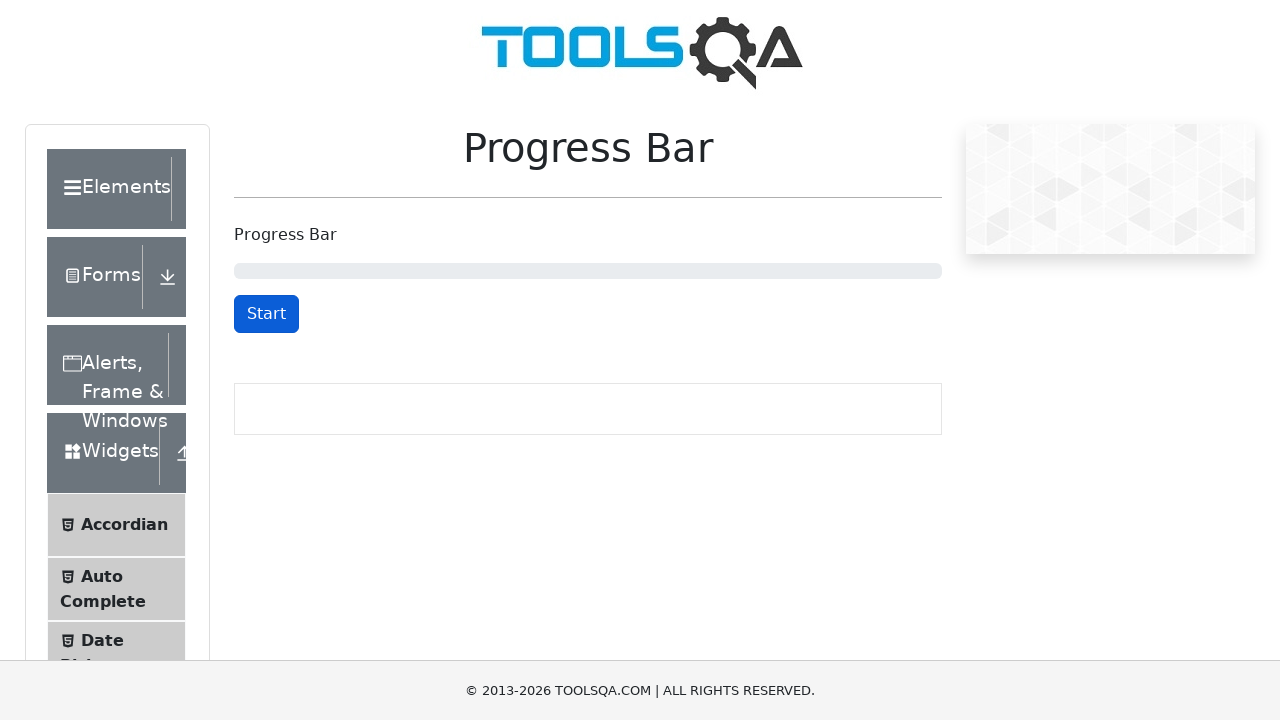